Tests filtering to display all todo items regardless of completion status

Starting URL: https://demo.playwright.dev/todomvc

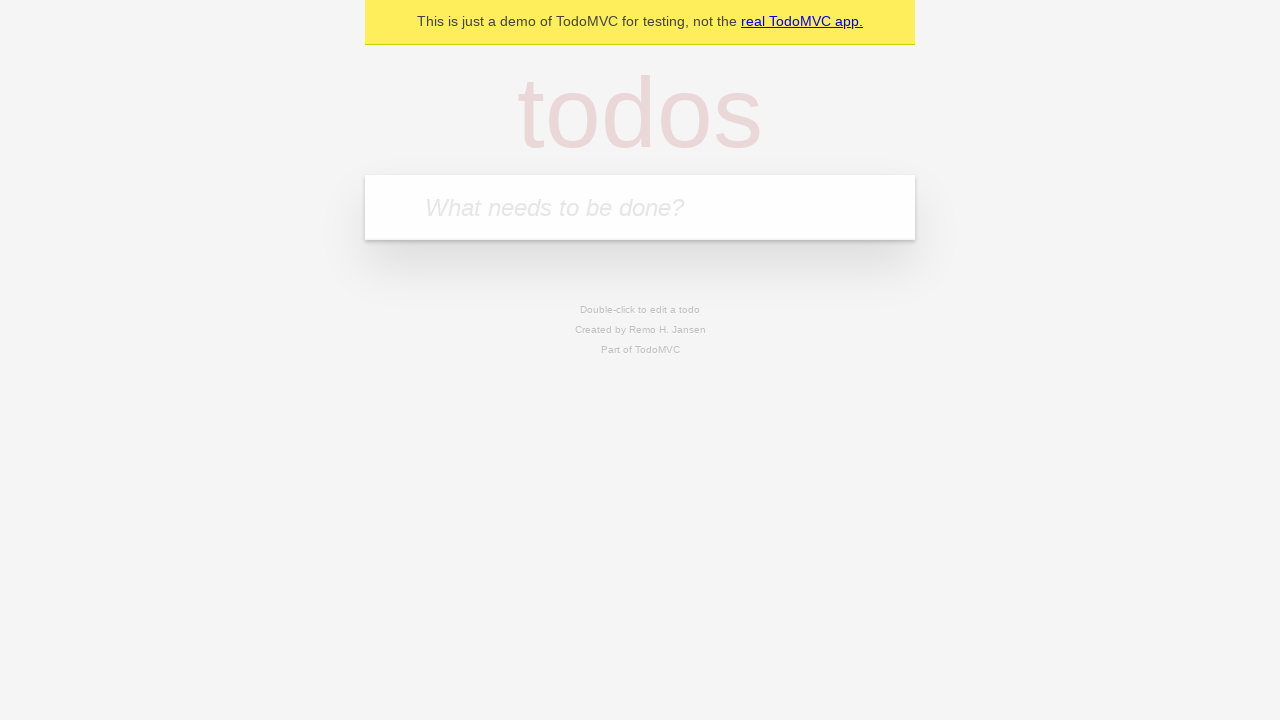

Filled todo input with 'buy some cheese' on internal:attr=[placeholder="What needs to be done?"i]
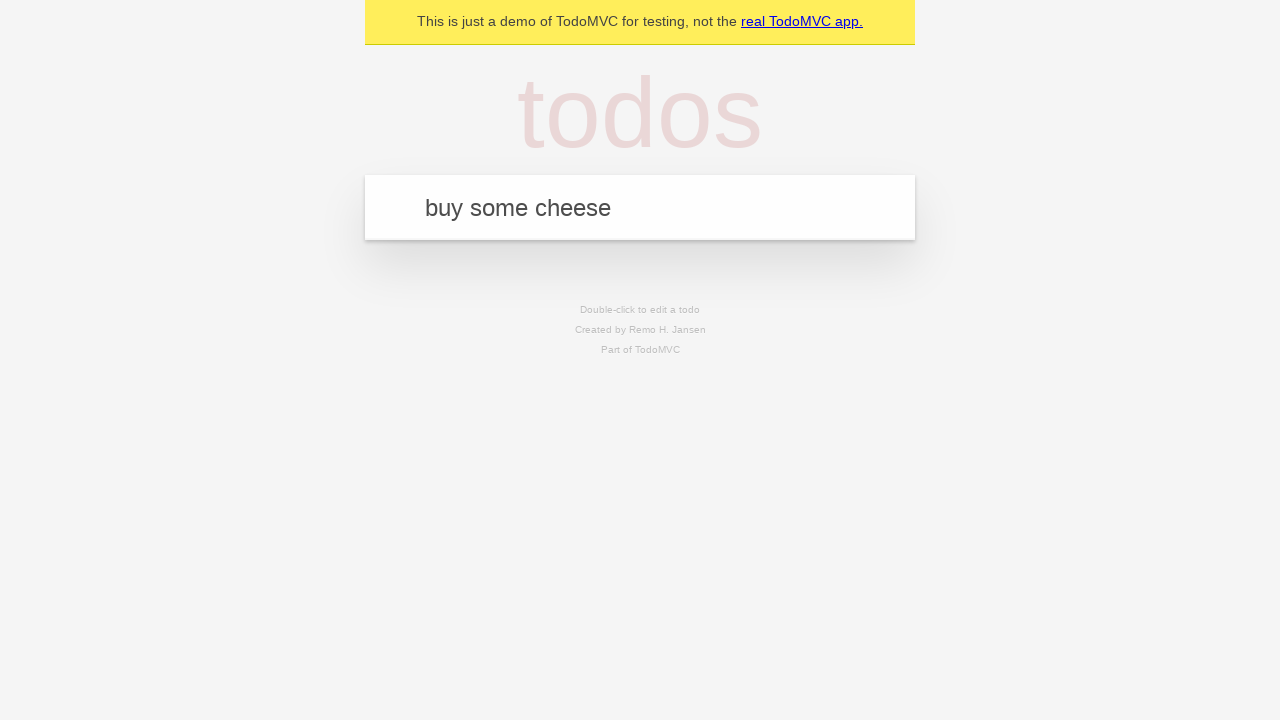

Pressed Enter to add first todo item on internal:attr=[placeholder="What needs to be done?"i]
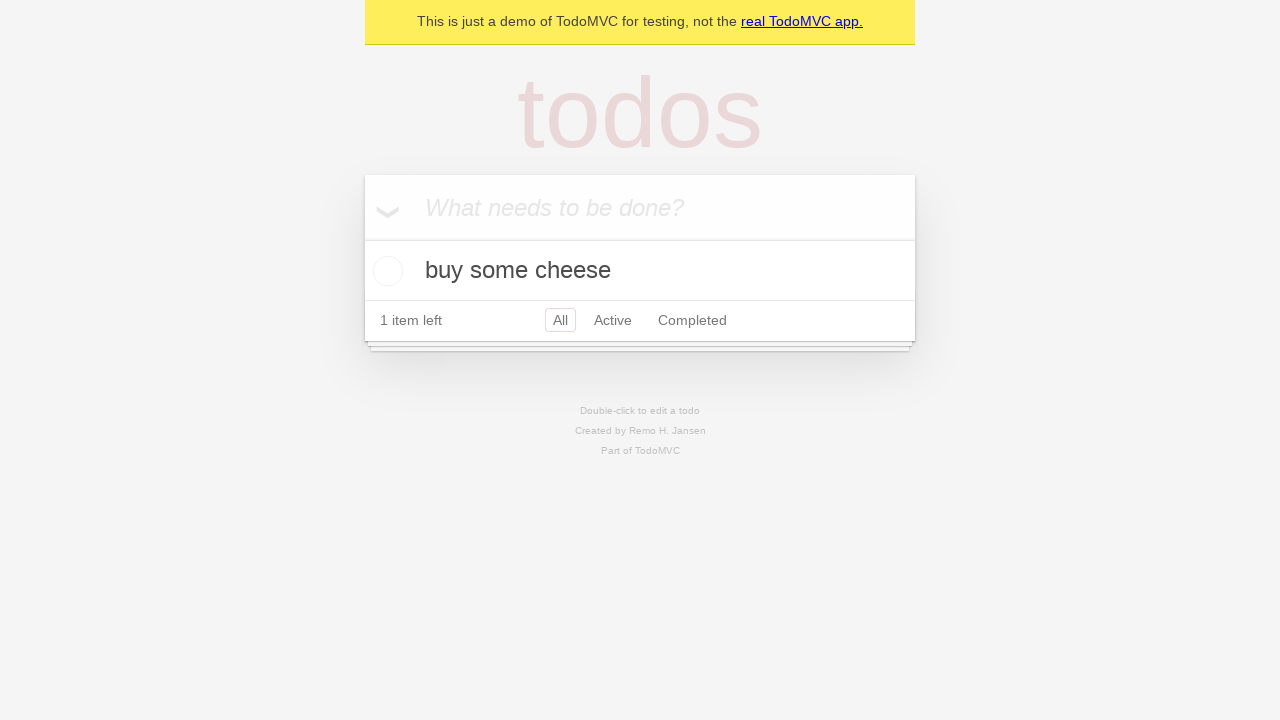

Filled todo input with 'feed the cat' on internal:attr=[placeholder="What needs to be done?"i]
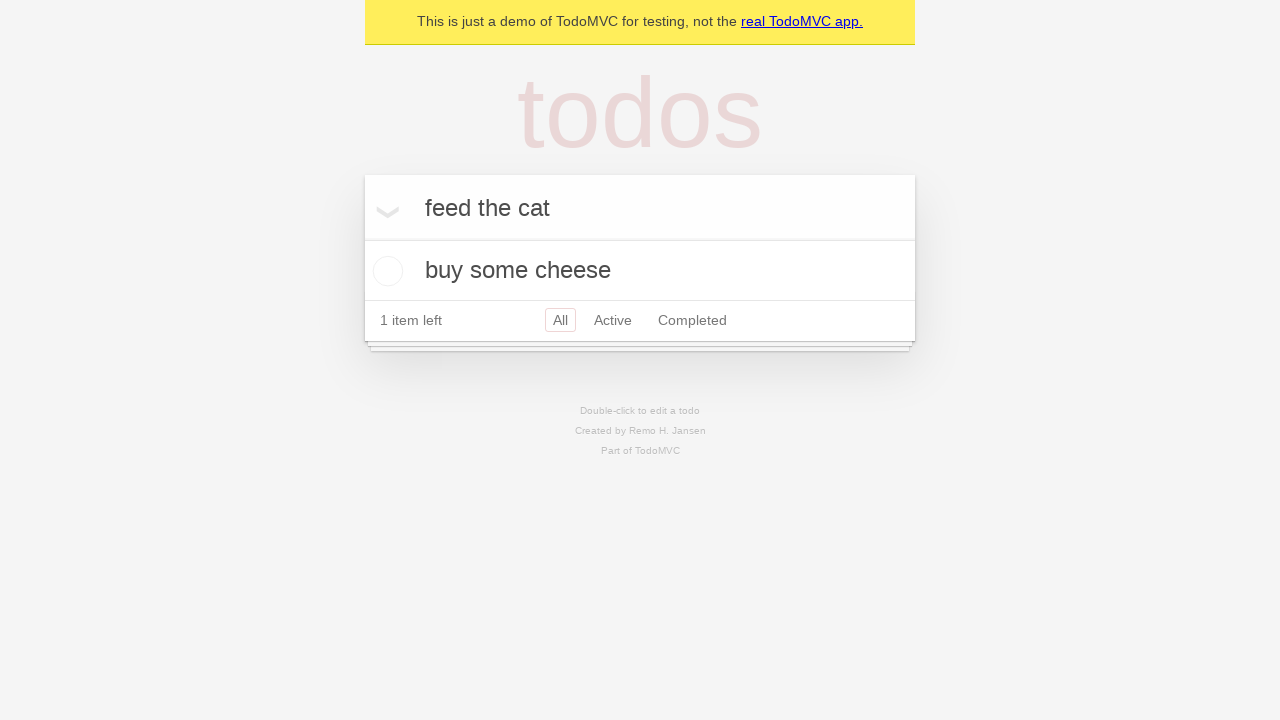

Pressed Enter to add second todo item on internal:attr=[placeholder="What needs to be done?"i]
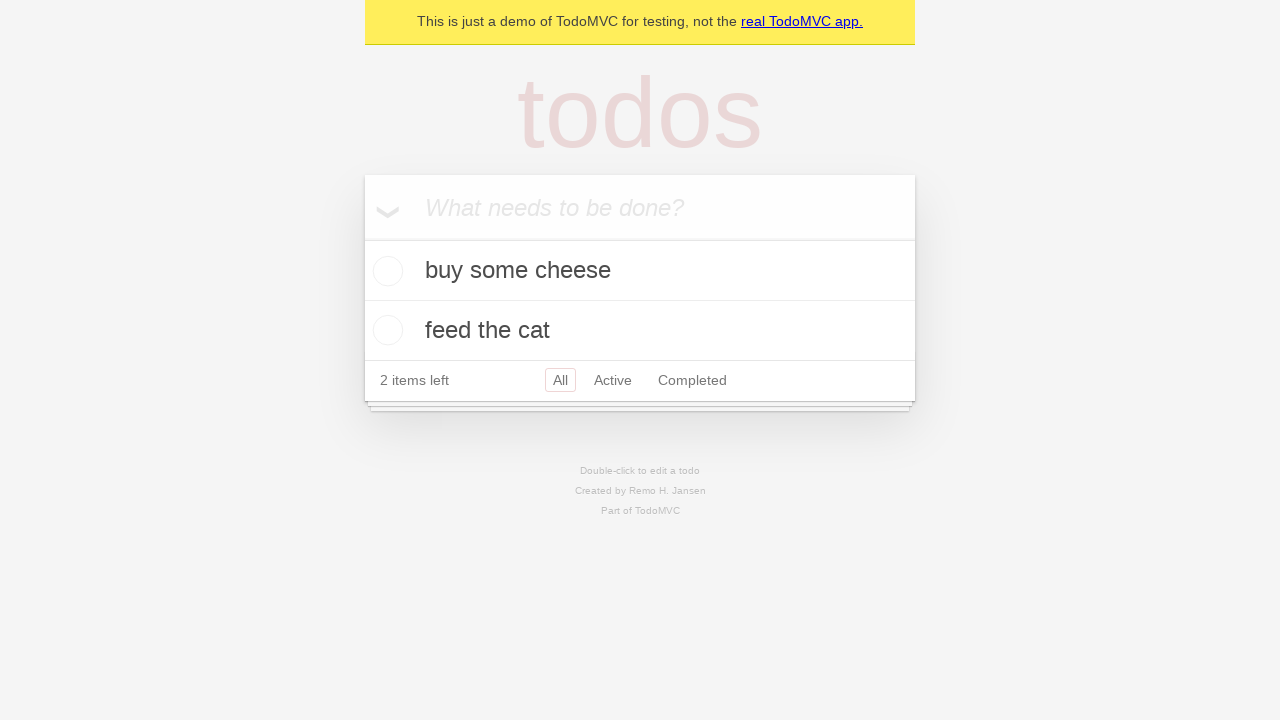

Filled todo input with 'book a doctors appointment' on internal:attr=[placeholder="What needs to be done?"i]
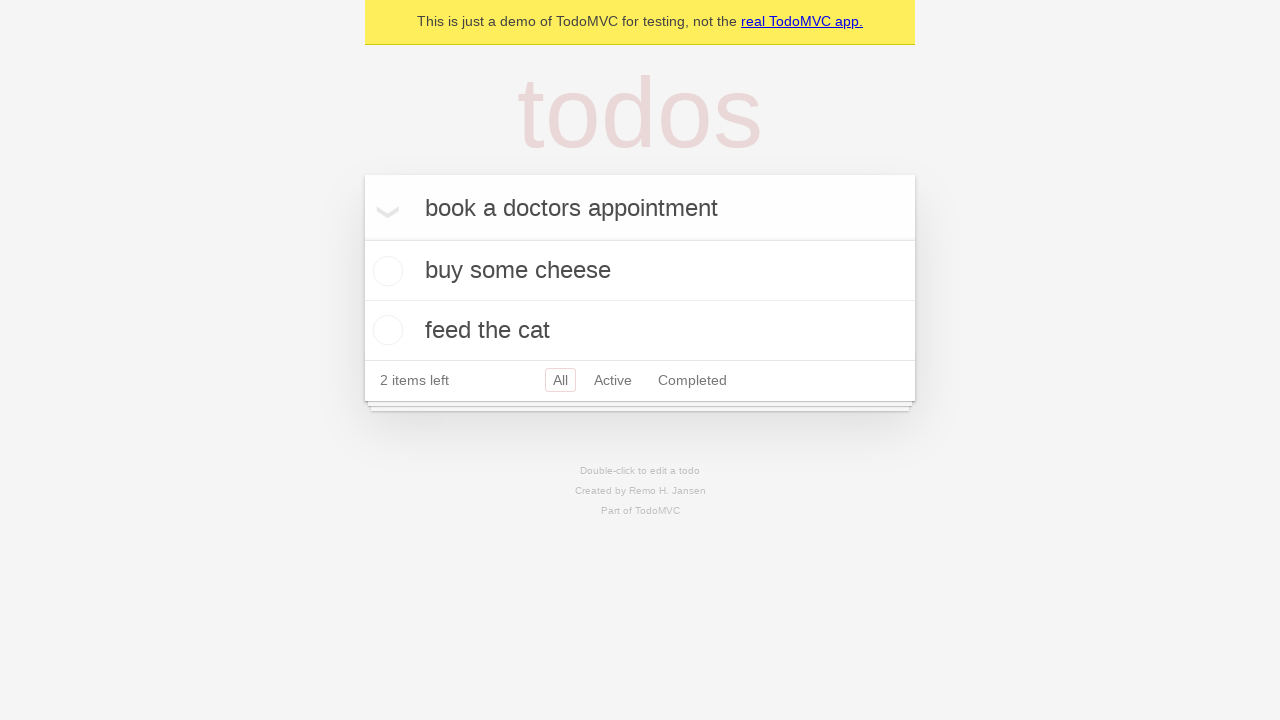

Pressed Enter to add third todo item on internal:attr=[placeholder="What needs to be done?"i]
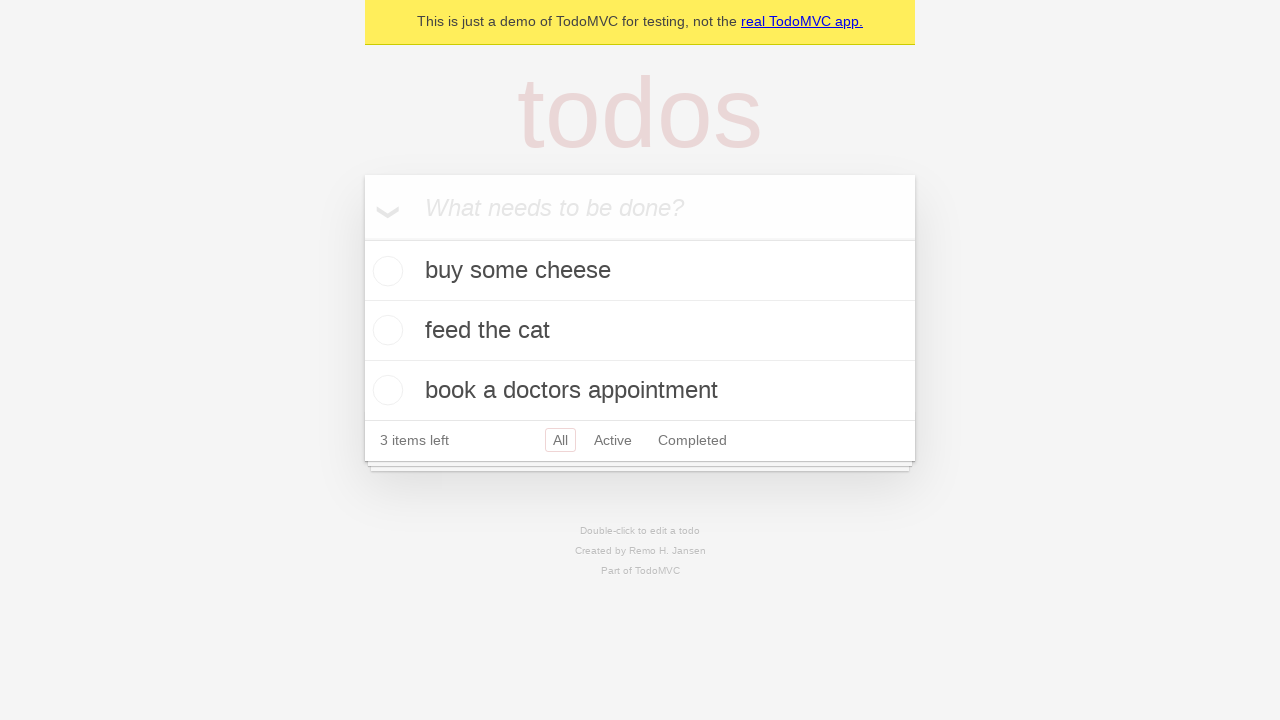

Checked the second todo item (feed the cat) at (385, 330) on internal:testid=[data-testid="todo-item"s] >> nth=1 >> internal:role=checkbox
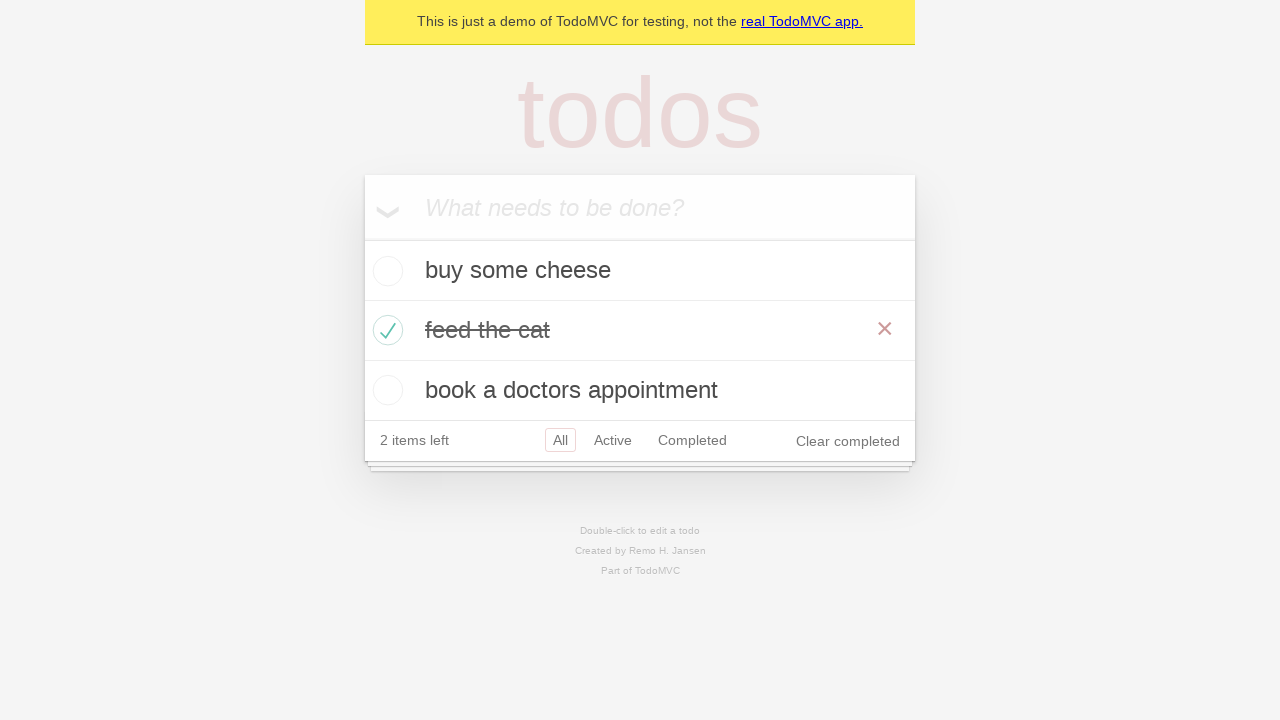

Clicked 'Active' filter to show only incomplete todos at (613, 440) on internal:role=link[name="Active"i]
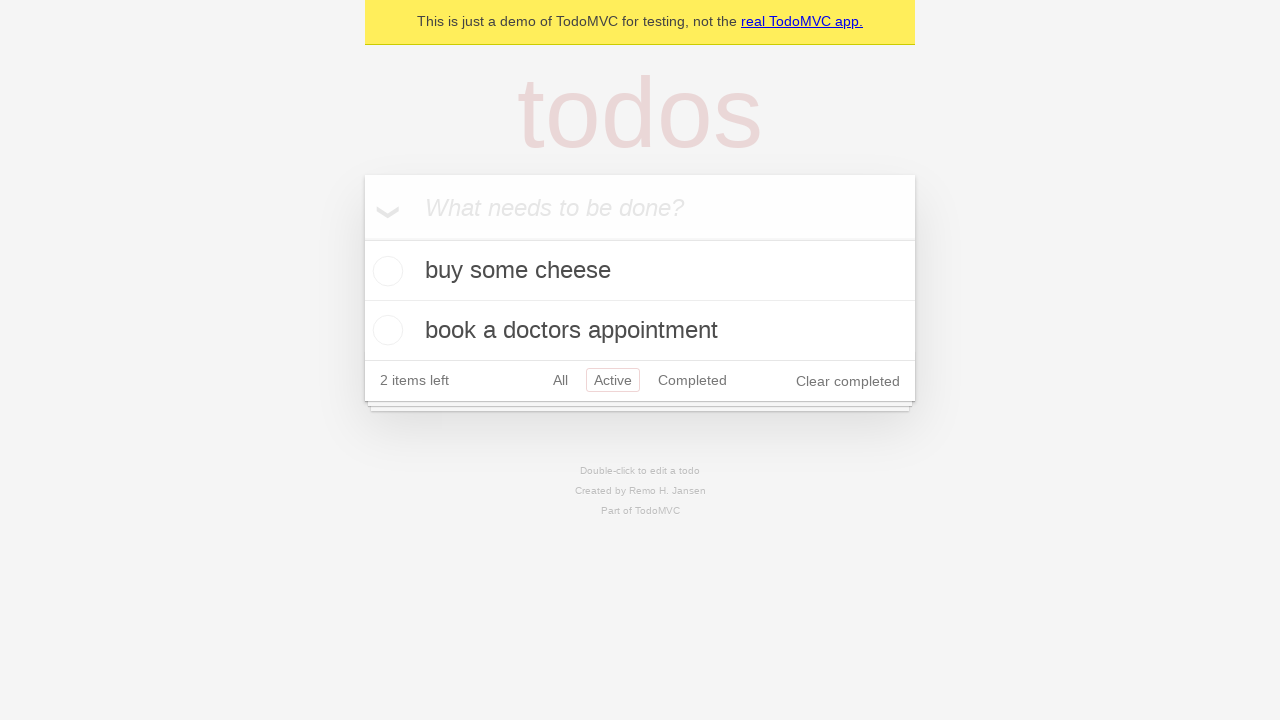

Clicked 'Completed' filter to show only completed todos at (692, 380) on internal:role=link[name="Completed"i]
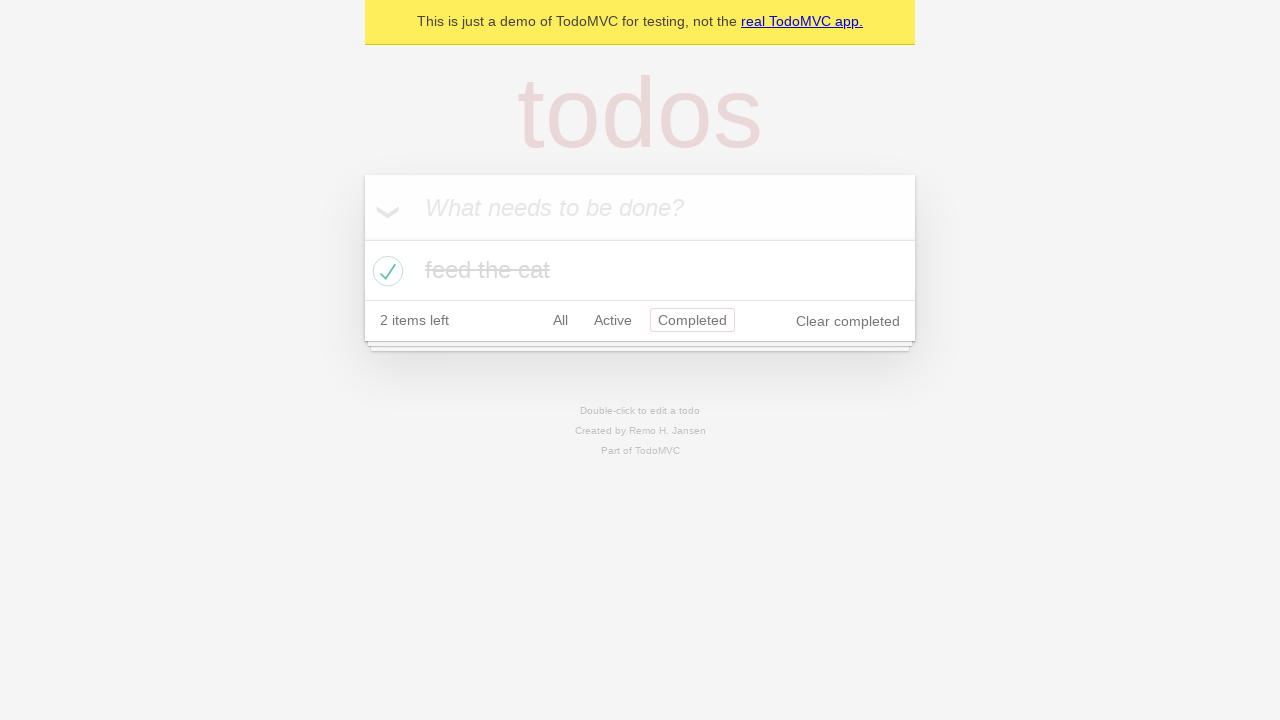

Clicked 'All' filter to display all items regardless of completion status at (560, 320) on internal:role=link[name="All"i]
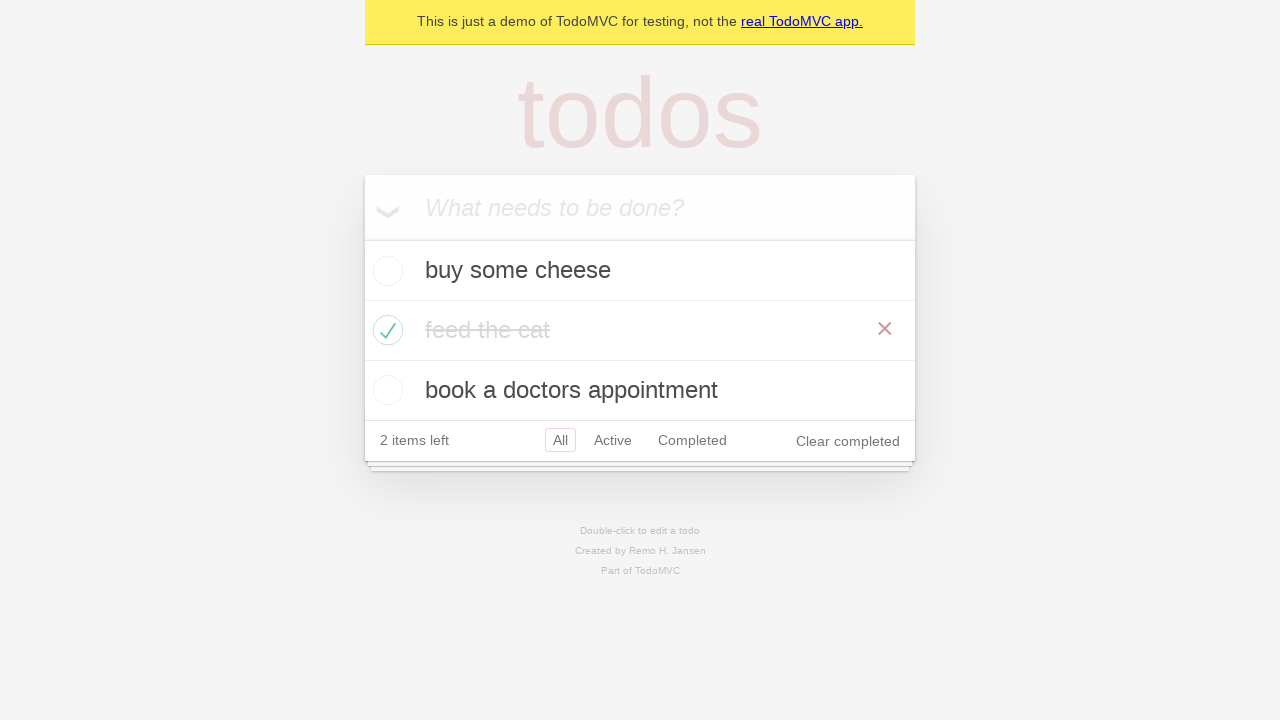

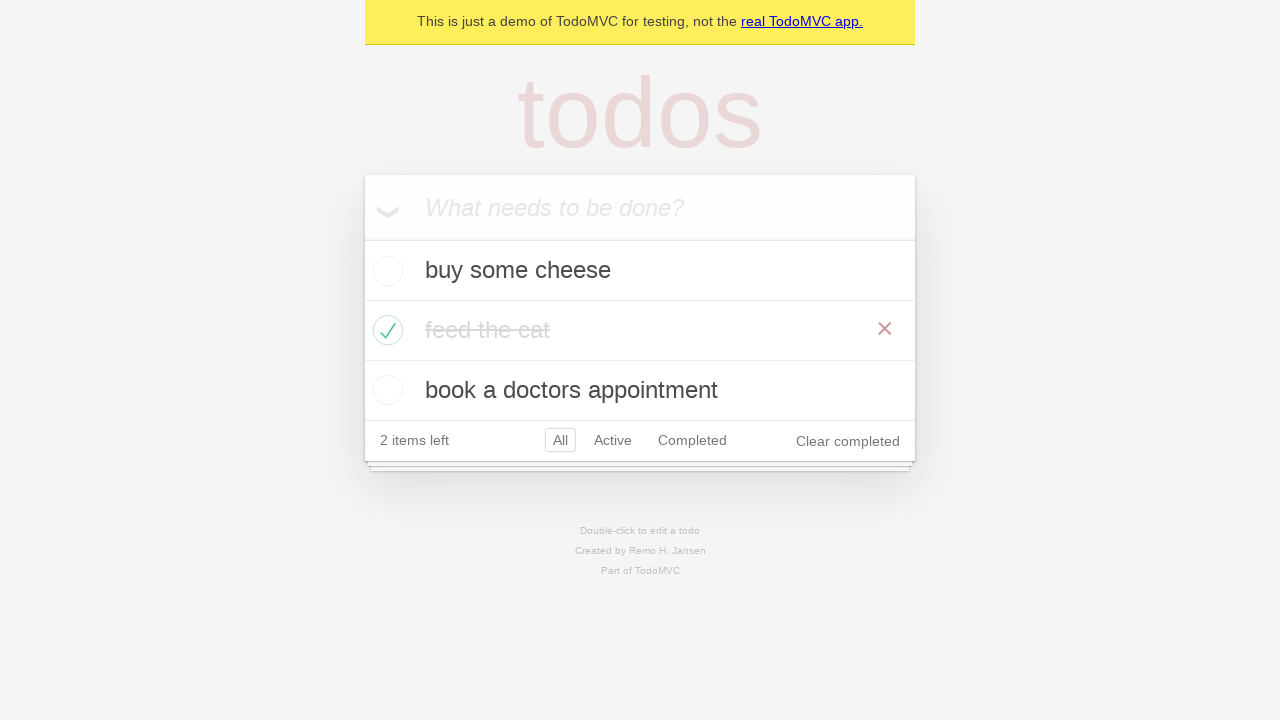